Tests a registration form by filling in first name, last name, email, phone, and address fields, then submitting the form and verifying a success message appears.

Starting URL: http://suninjuly.github.io/registration1.html

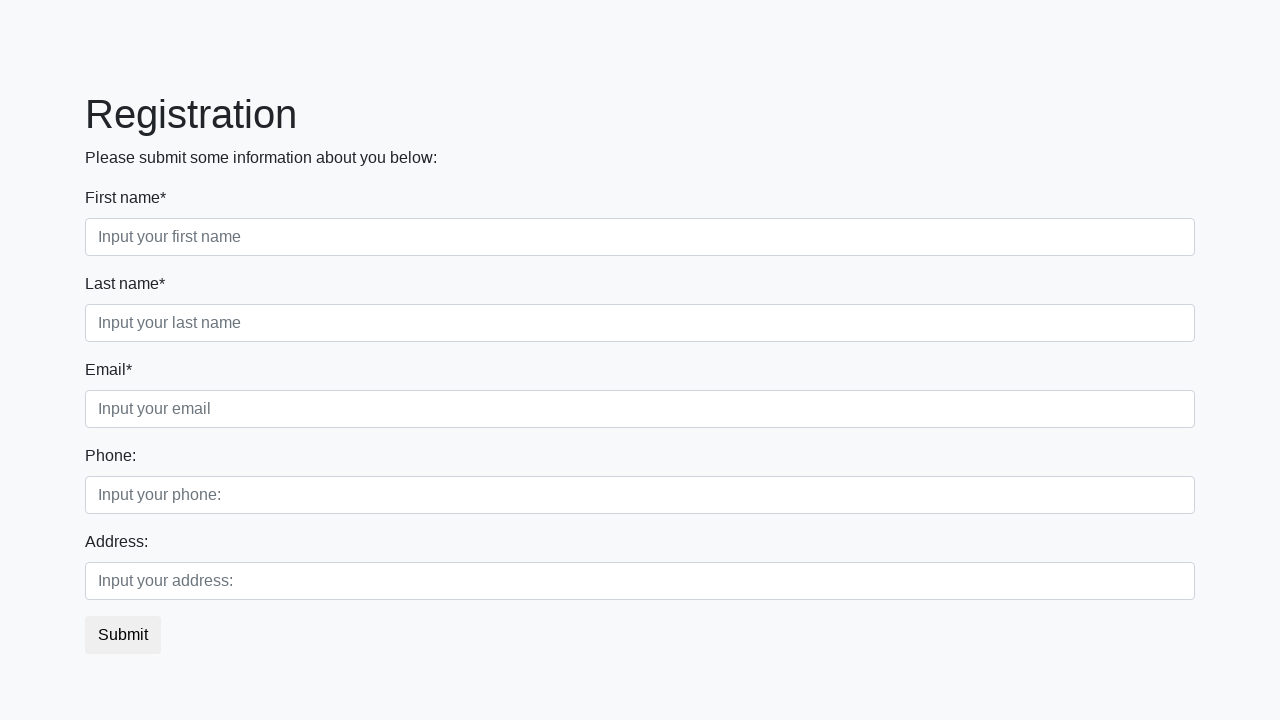

Filled first name field with 'Ivan' on input[placeholder='Input your first name']
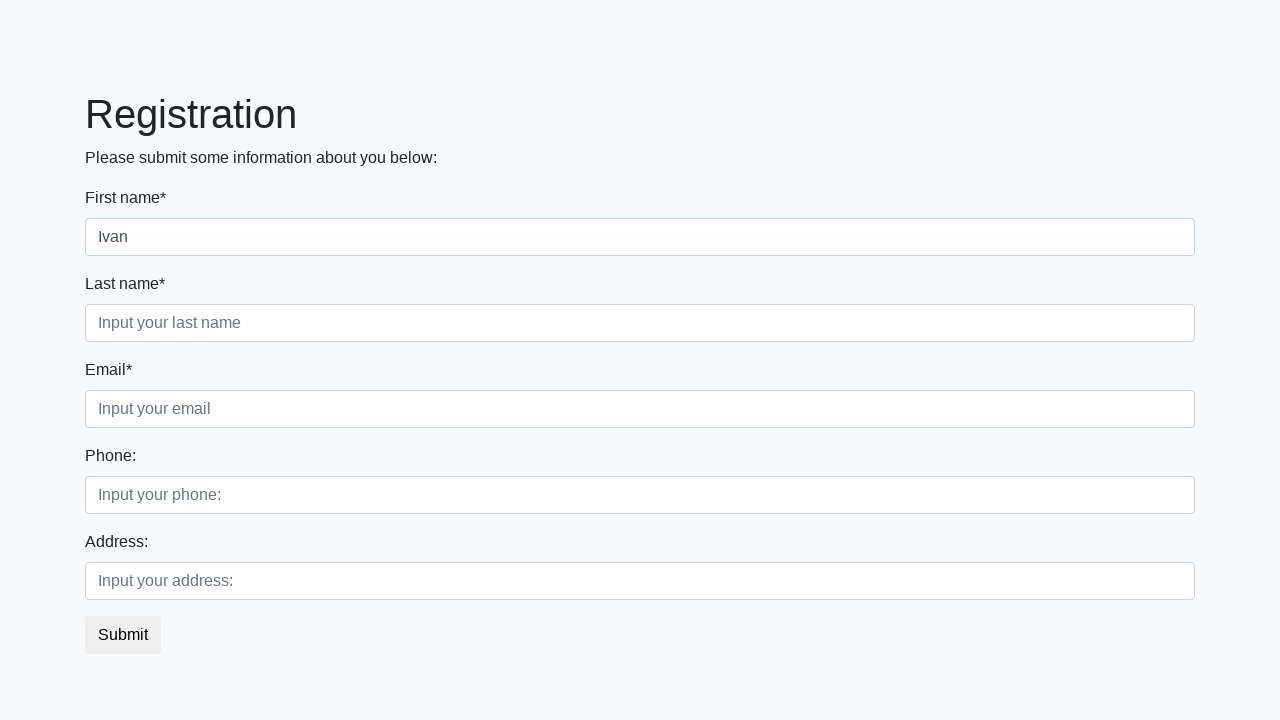

Filled last name field with 'Petrov' on input[placeholder='Input your last name']
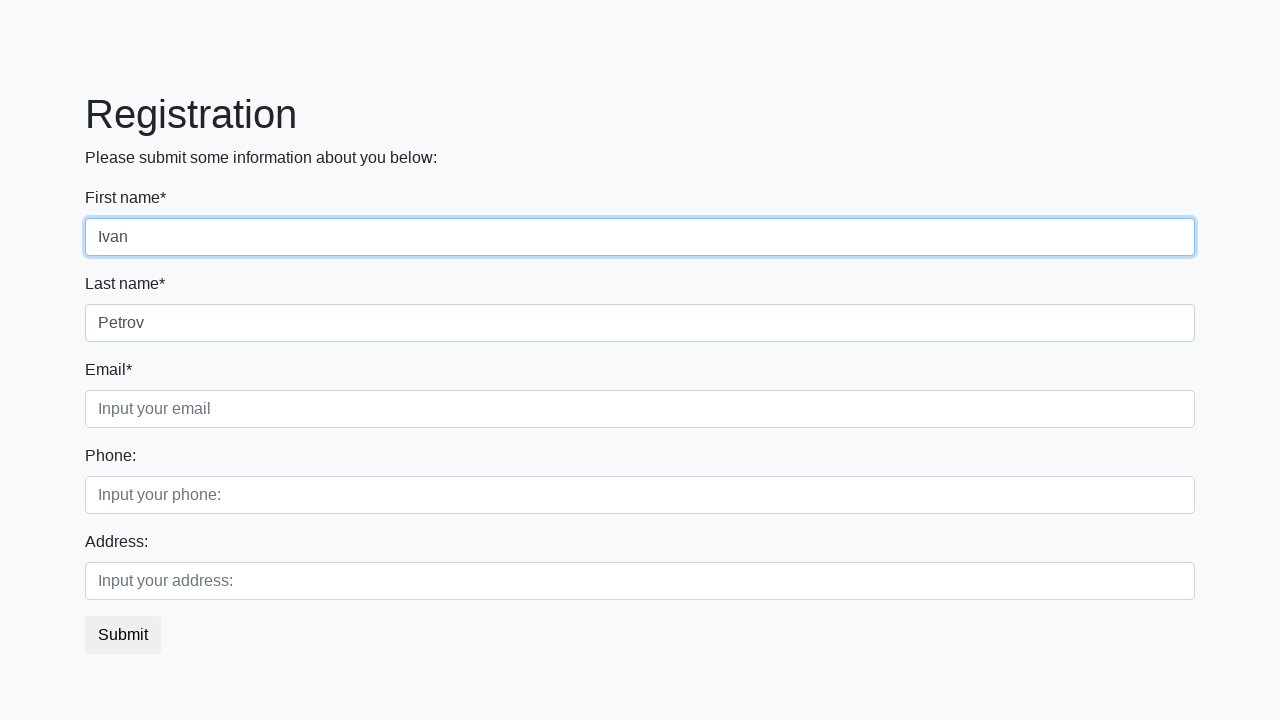

Filled email field with 'ivan.petrov@example.com' on input[placeholder='Input your email']
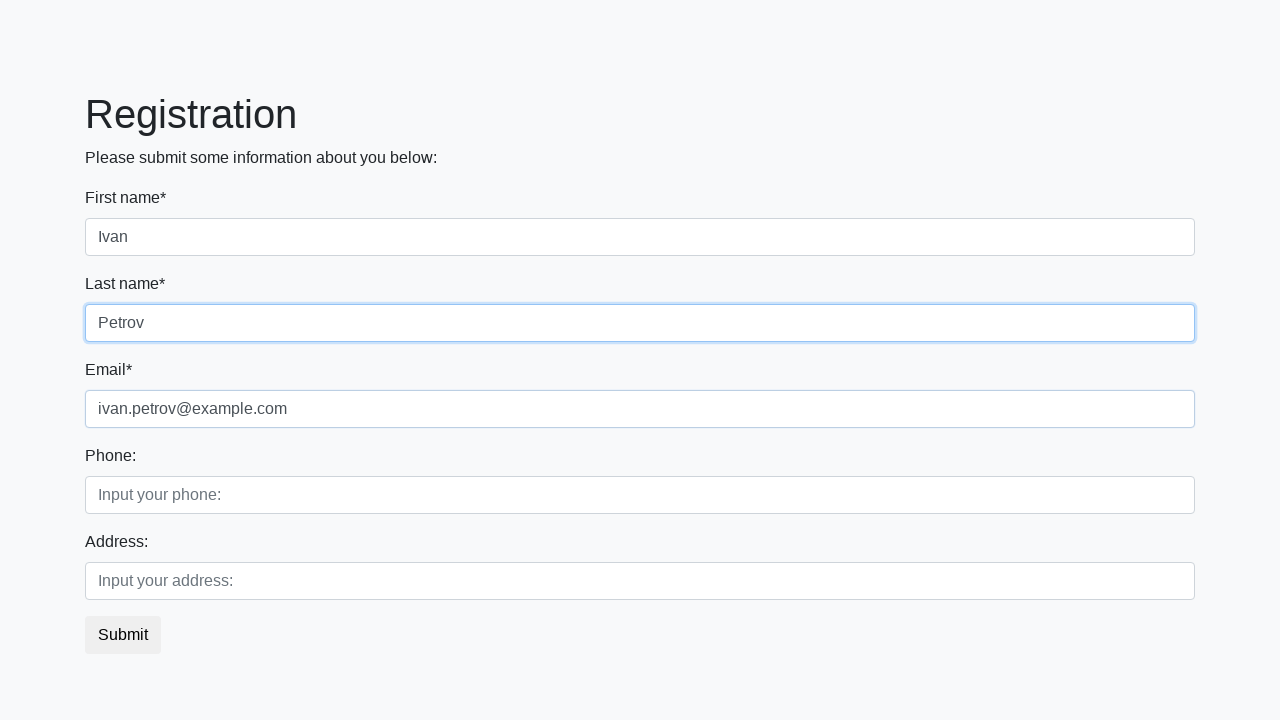

Filled phone field with '+7-999-123-4567' on input[placeholder='Input your phone:']
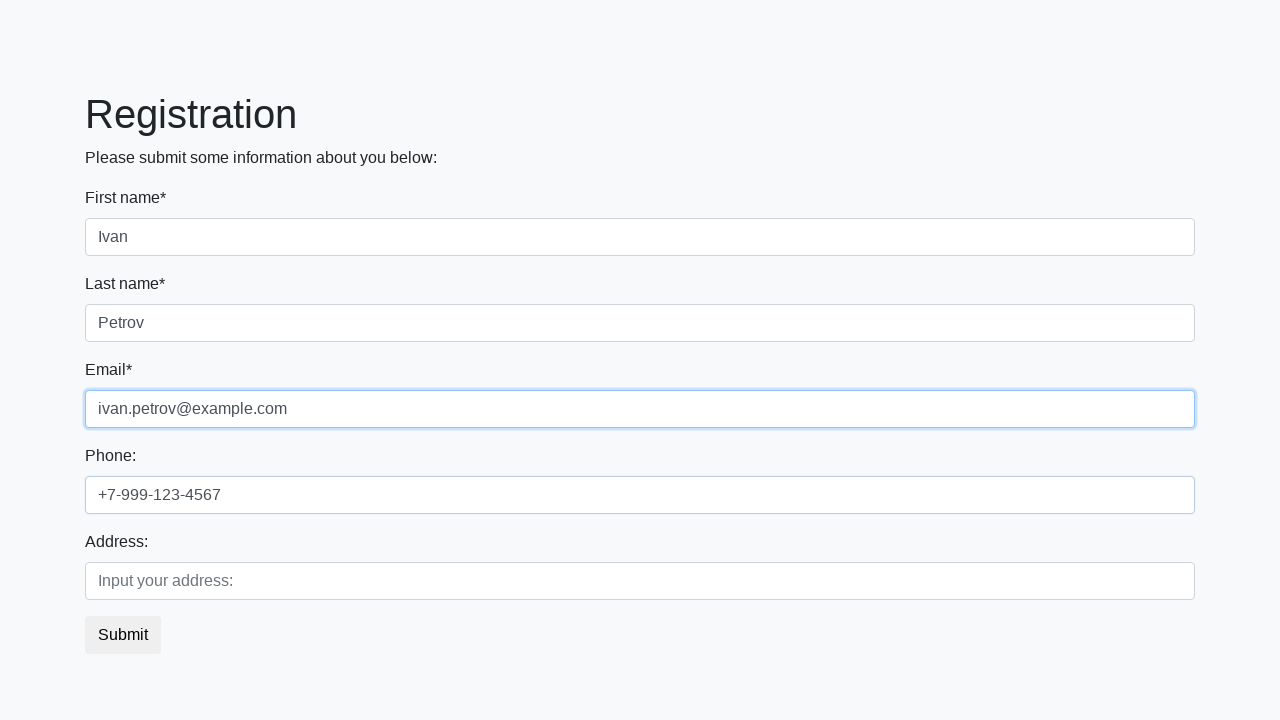

Clicked on address field to focus it at (640, 581) on input[placeholder='Input your address:']
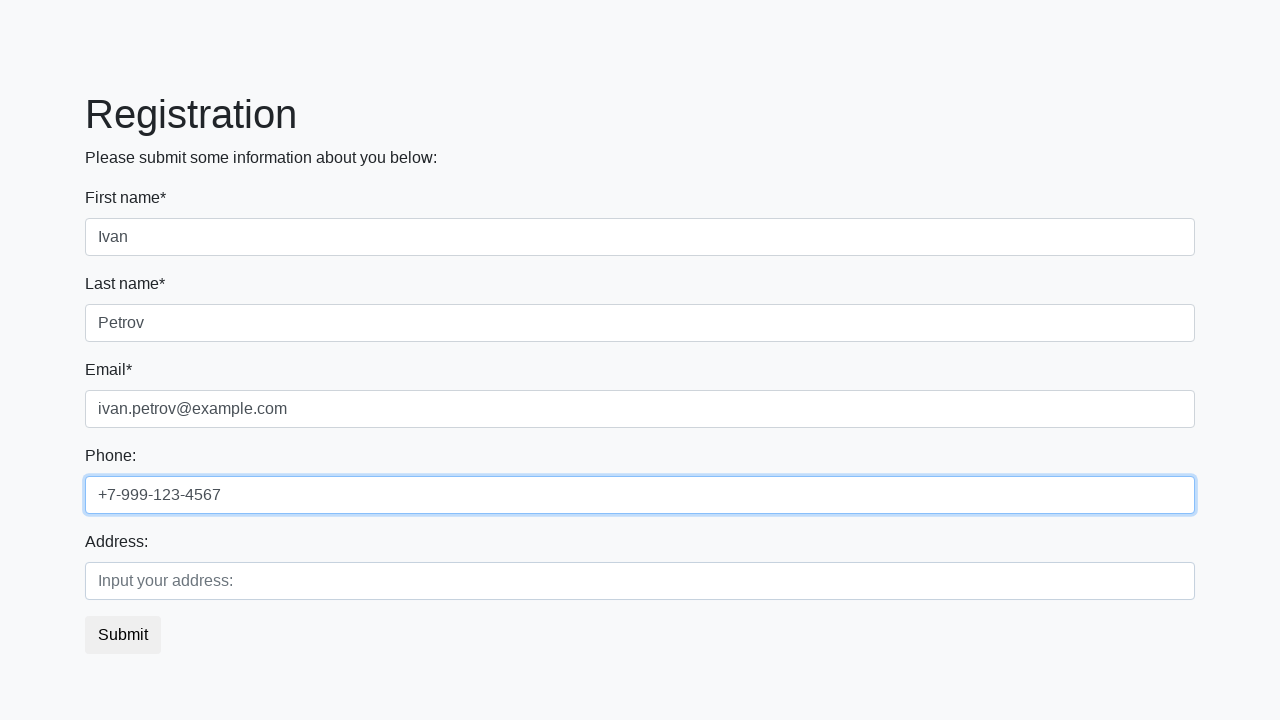

Filled address field with 'Moscow, Russia' on input[placeholder='Input your address:']
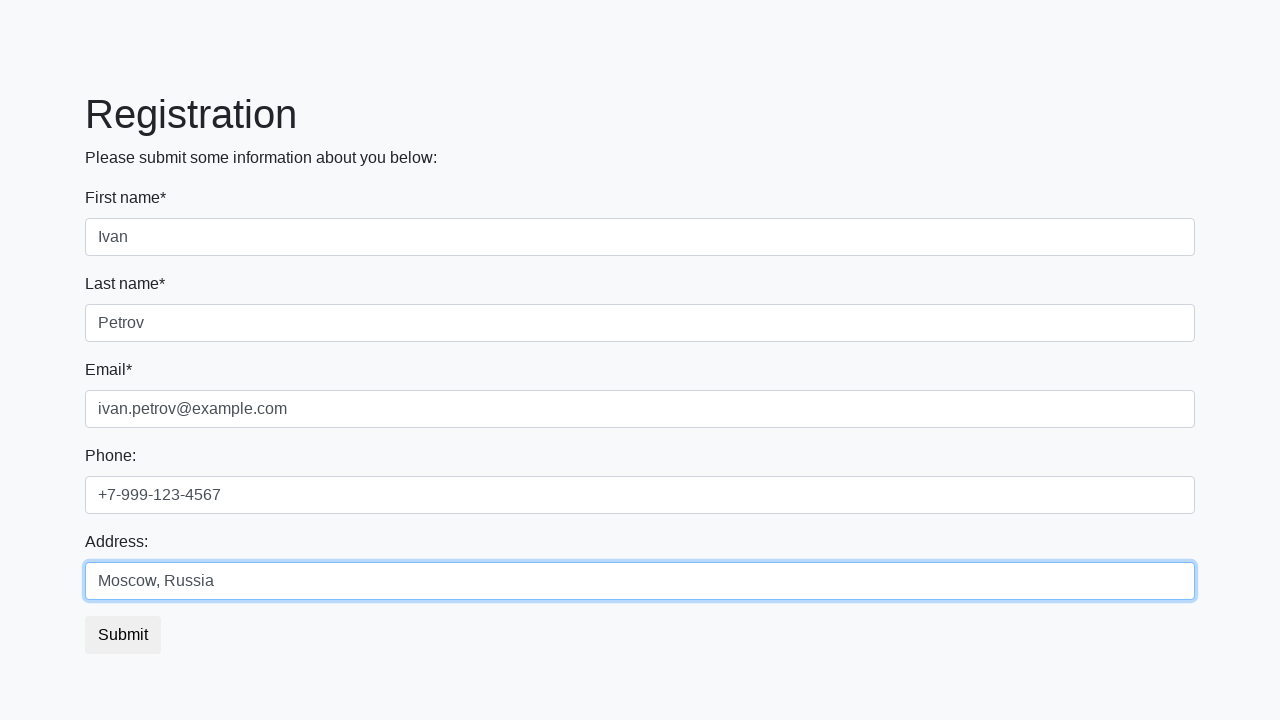

Clicked submit button to submit the registration form at (123, 635) on button[type='submit']
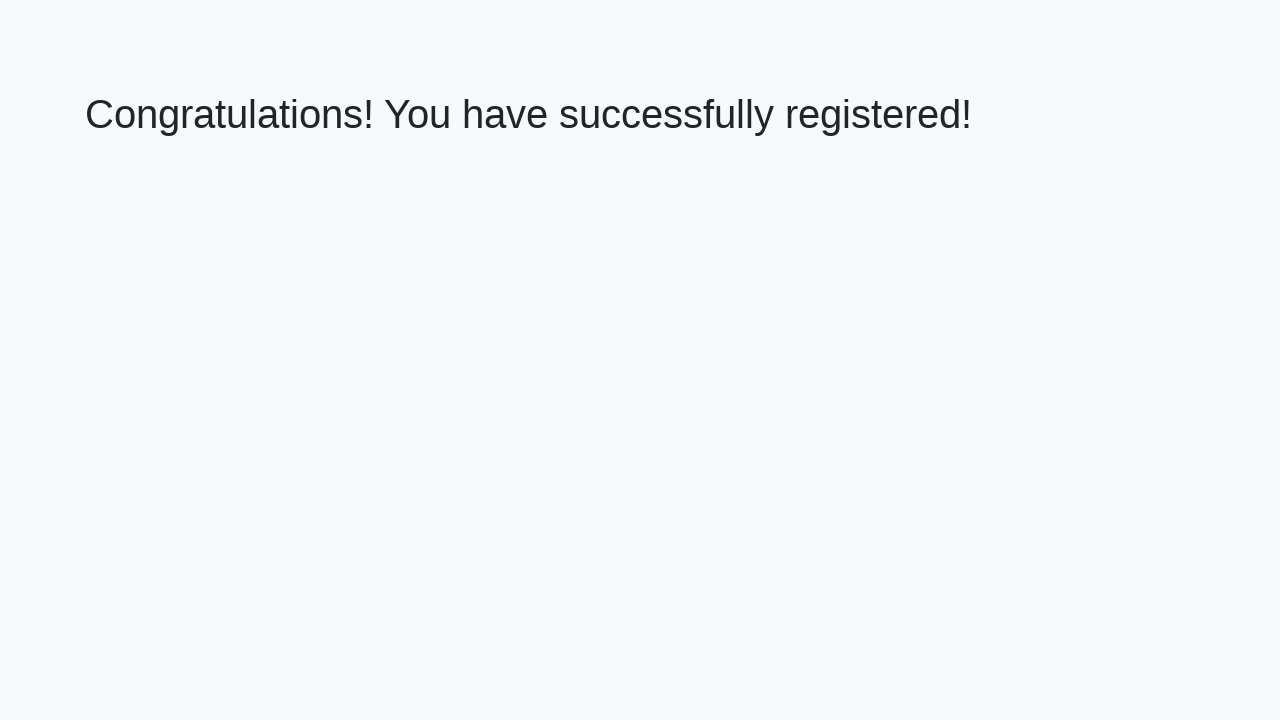

Success message (h1) appeared on page
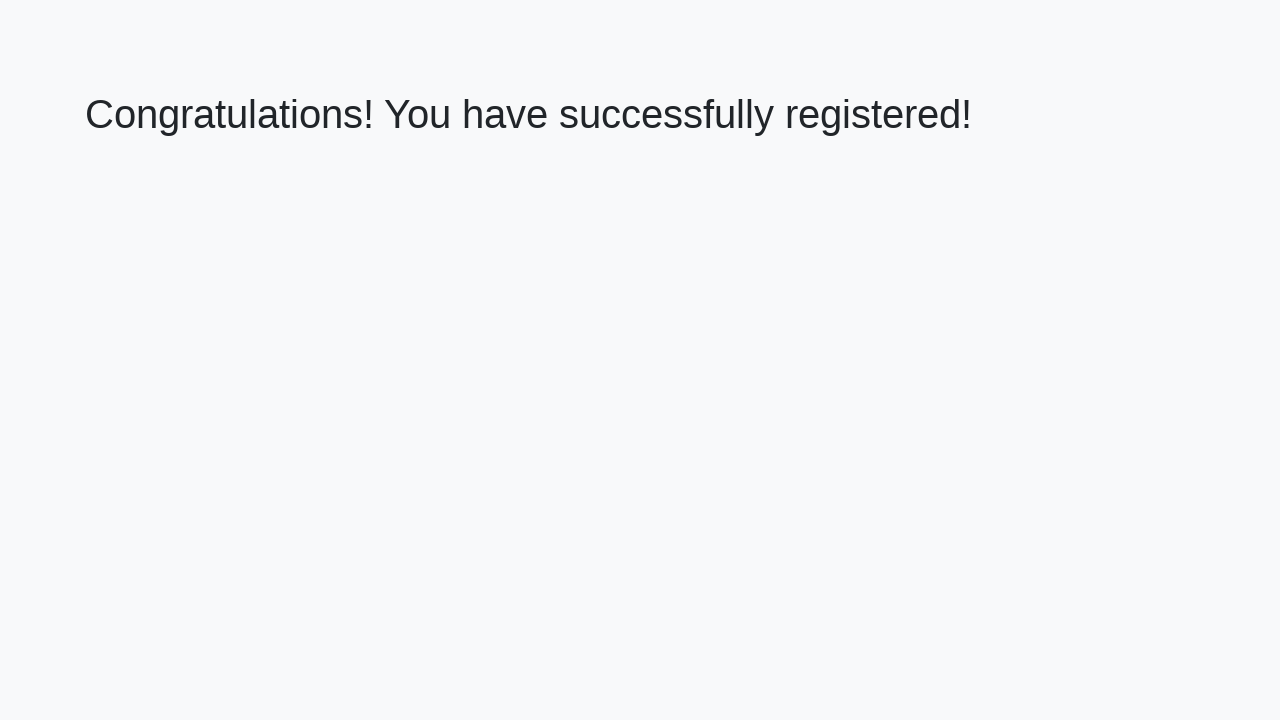

Retrieved success message text: 'Congratulations! You have successfully registered!'
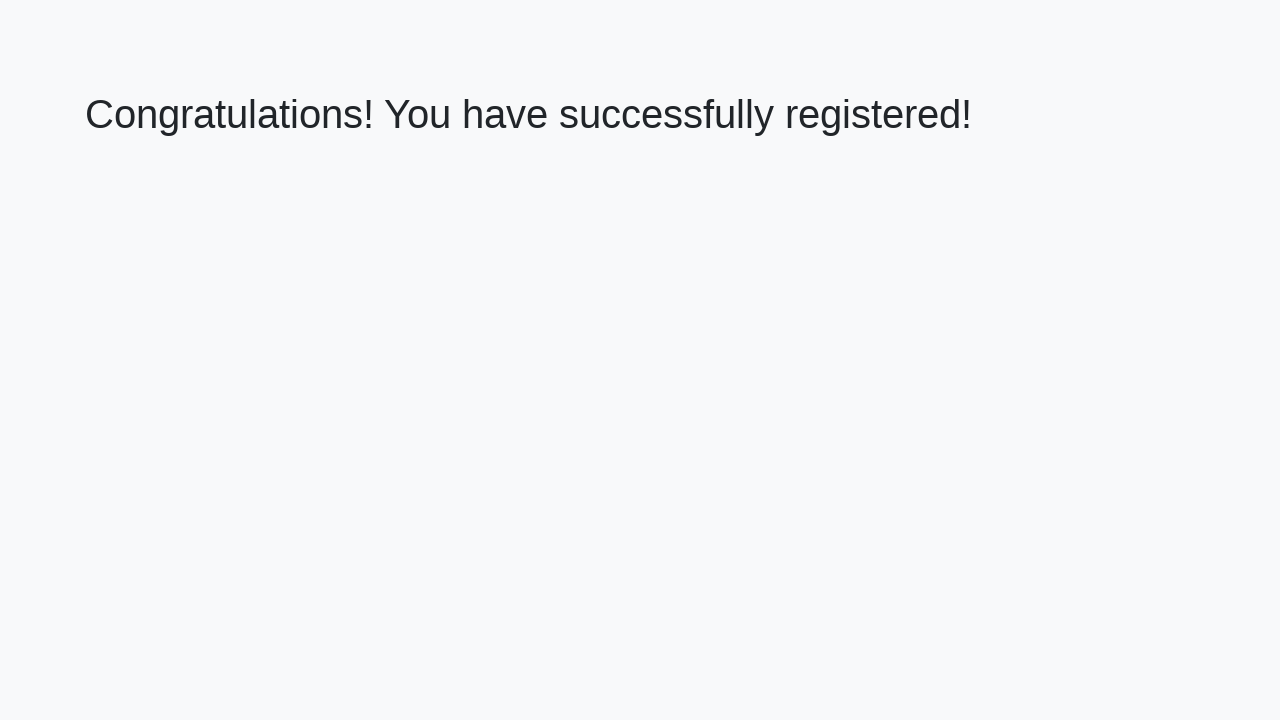

Verified success message matches expected text
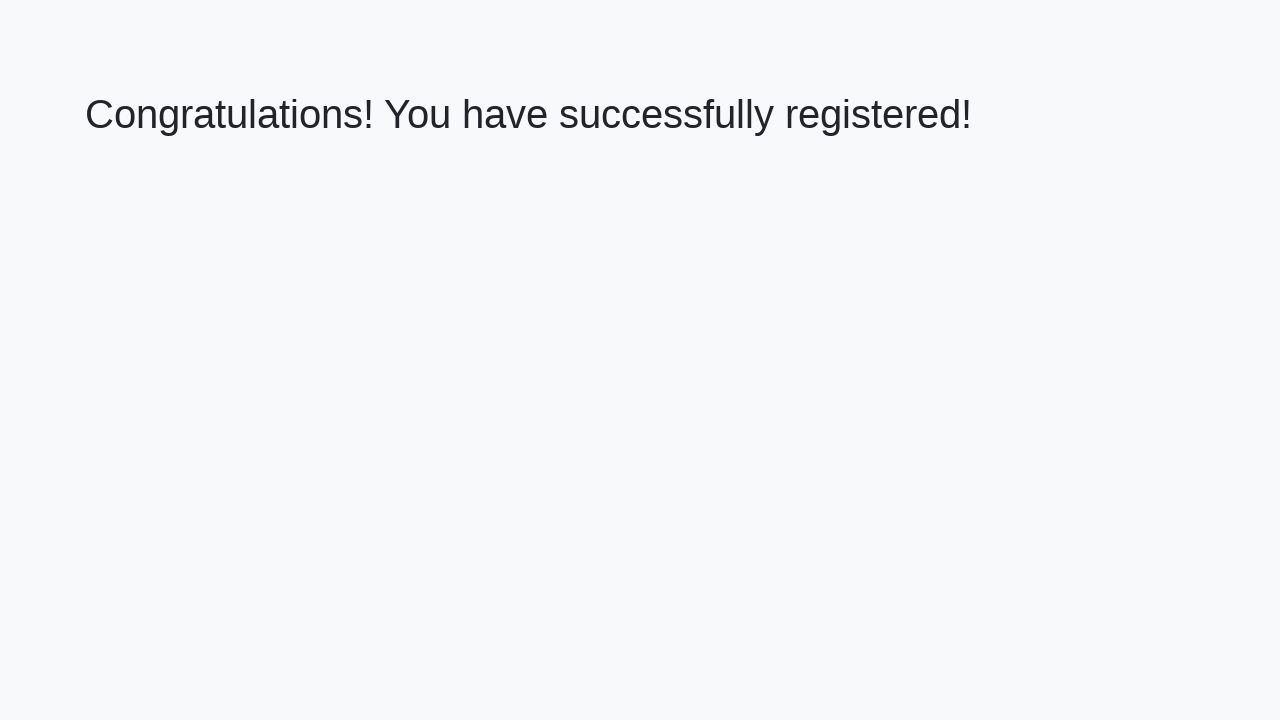

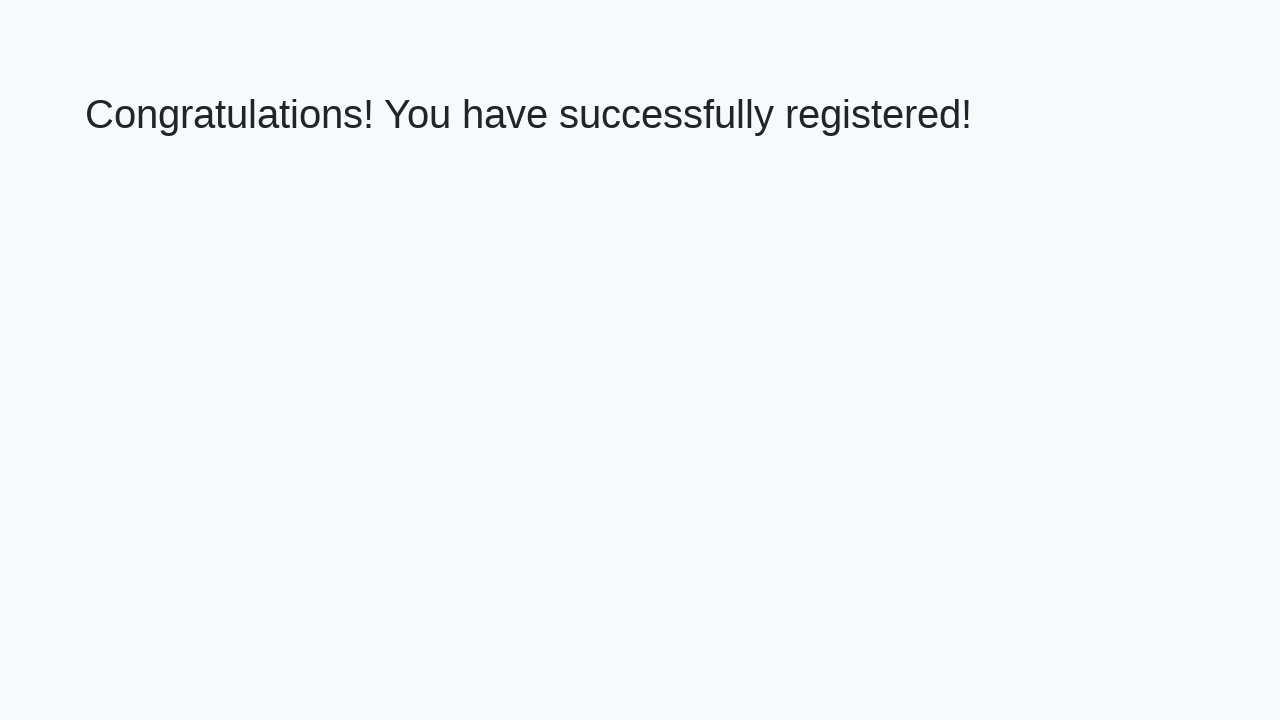